Navigates to an Angular demo application and clicks the Virtual Library button

Starting URL: https://rahulshettyacademy.com/angularAppdemo/

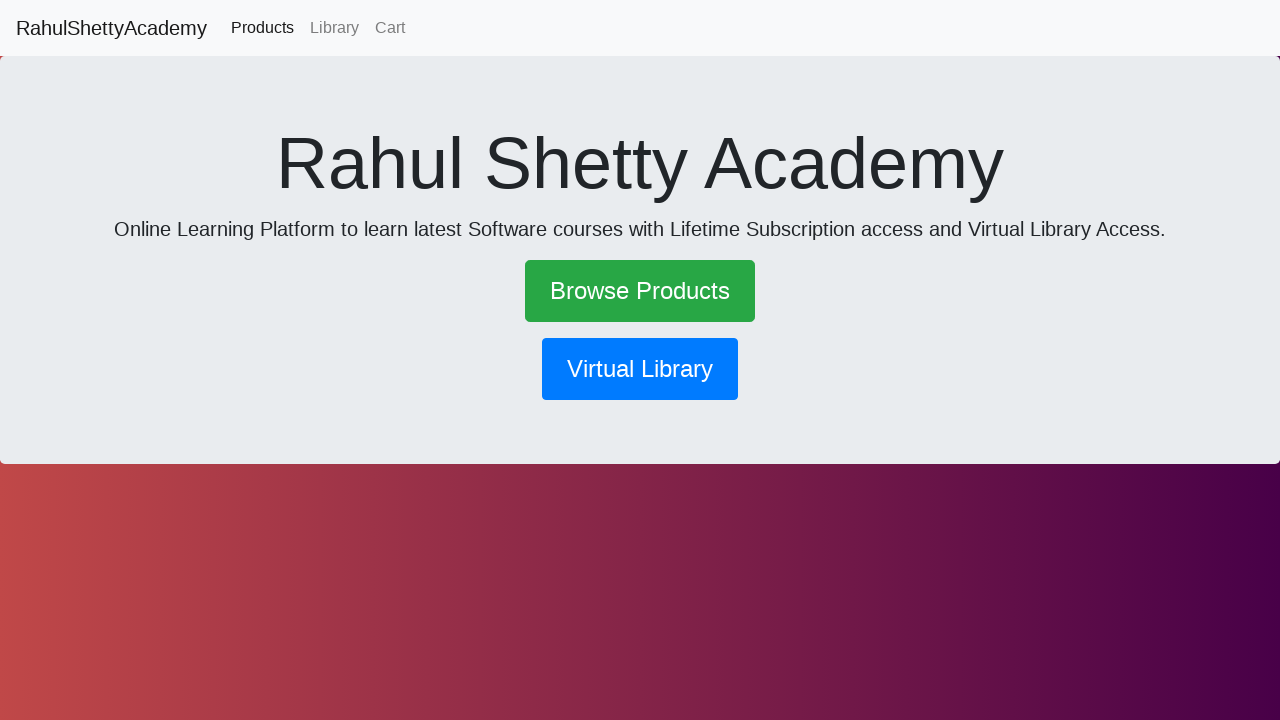

Navigated to Angular demo application
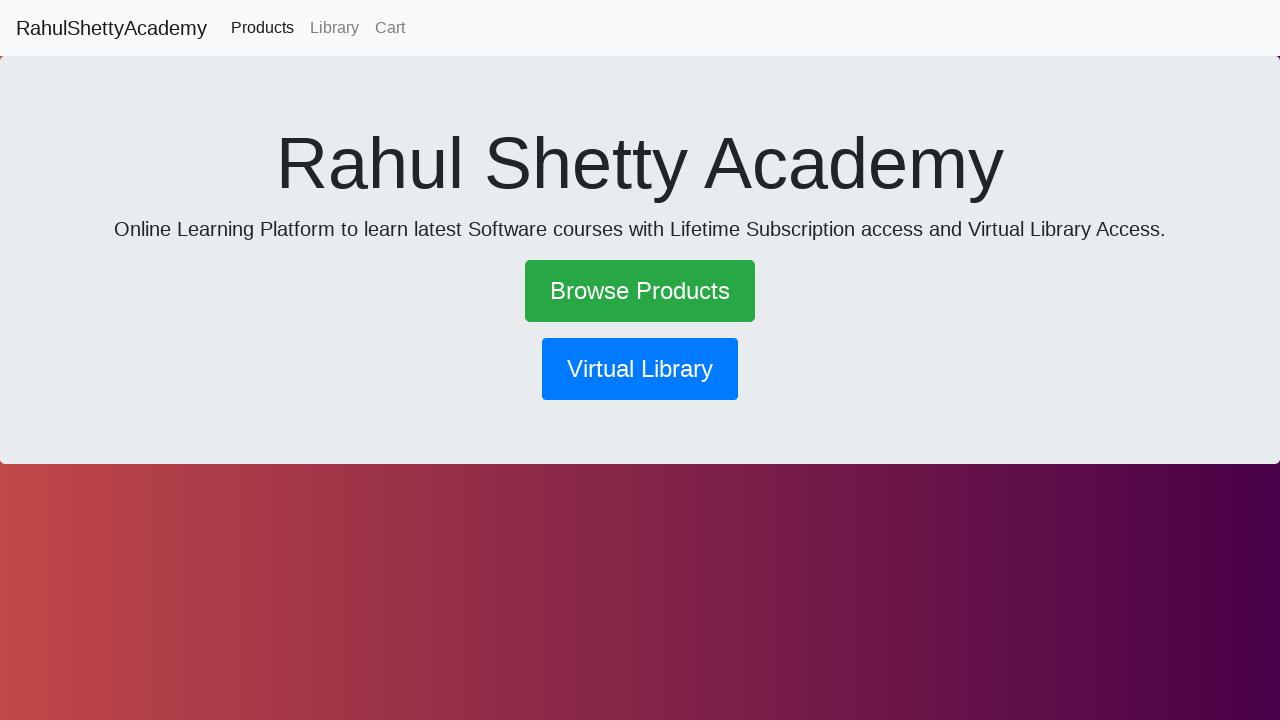

Clicked the Virtual Library button at (640, 369) on xpath=//button[normalize-space()='Virtual Library']
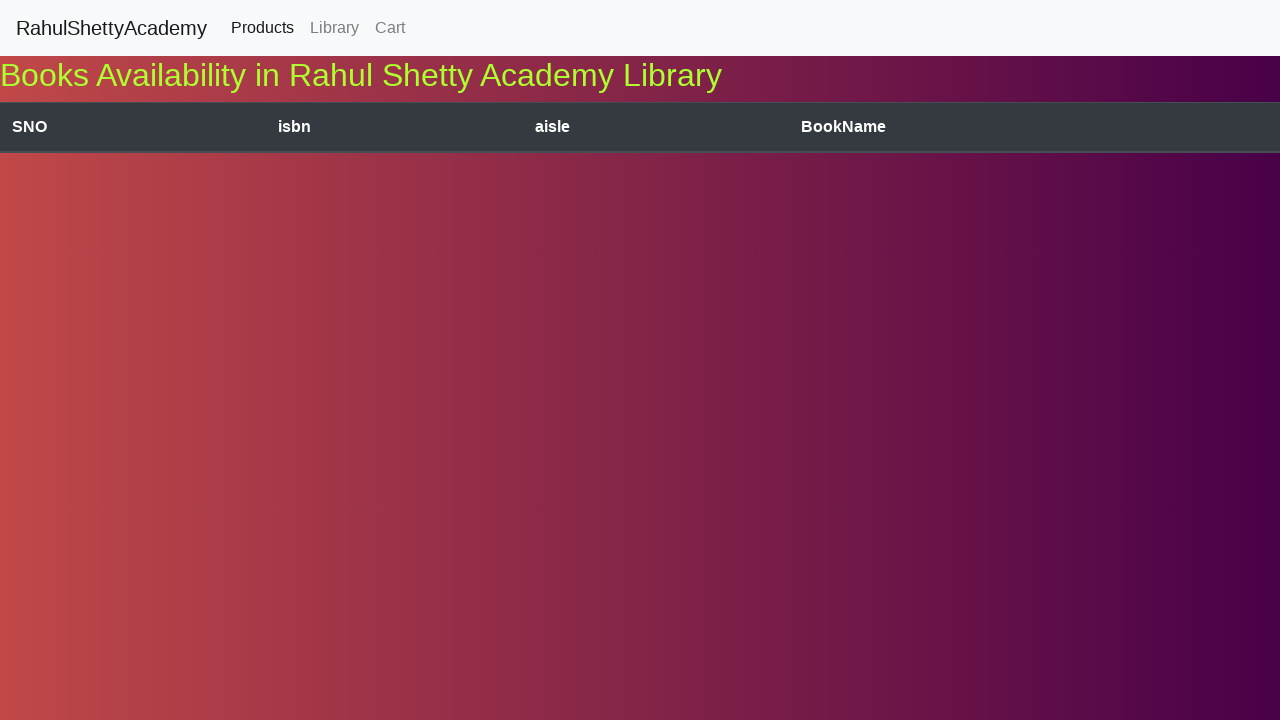

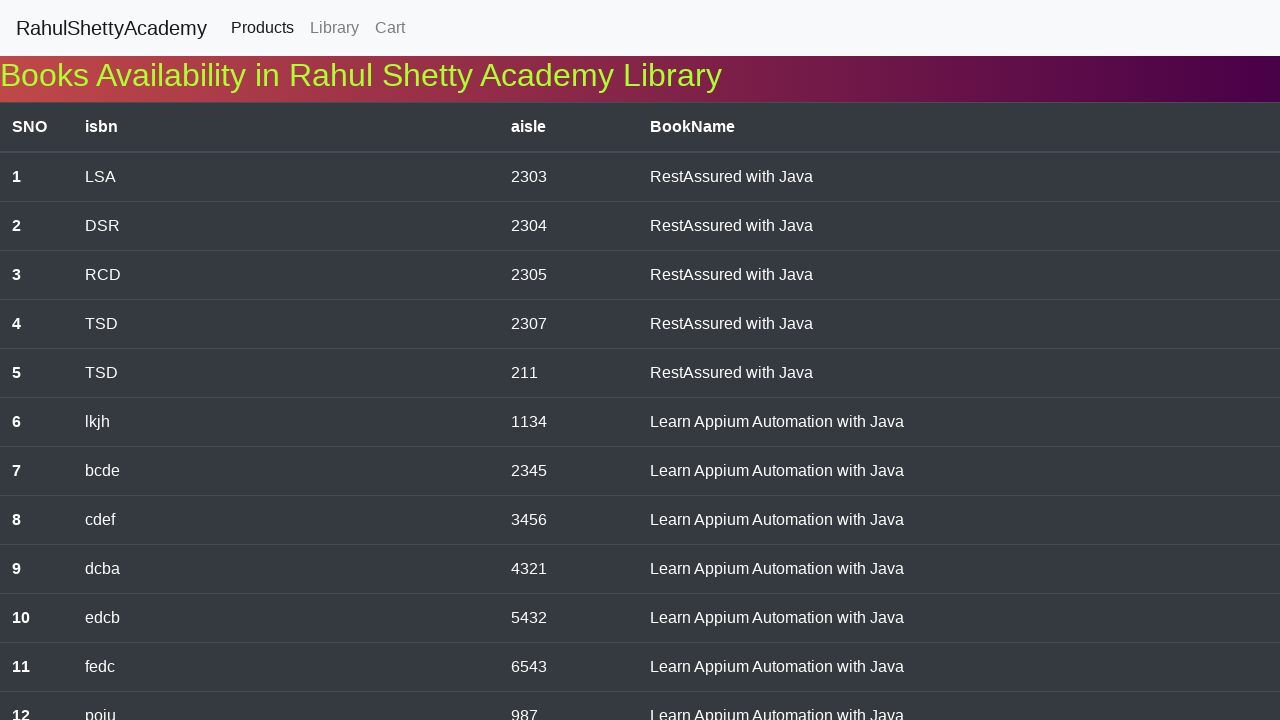